Tests a verification workflow by clicking a verify button and asserting that a success message appears on the page.

Starting URL: http://suninjuly.github.io/wait1.html

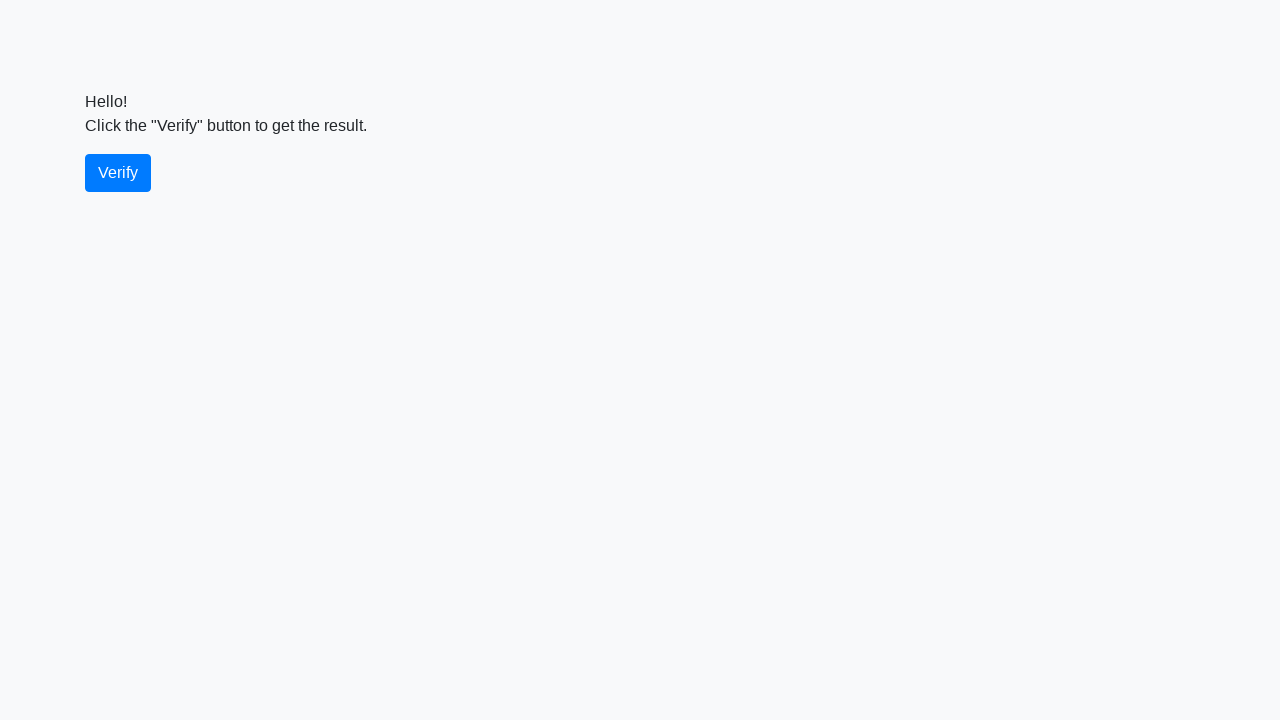

Clicked the verify button at (118, 173) on #verify
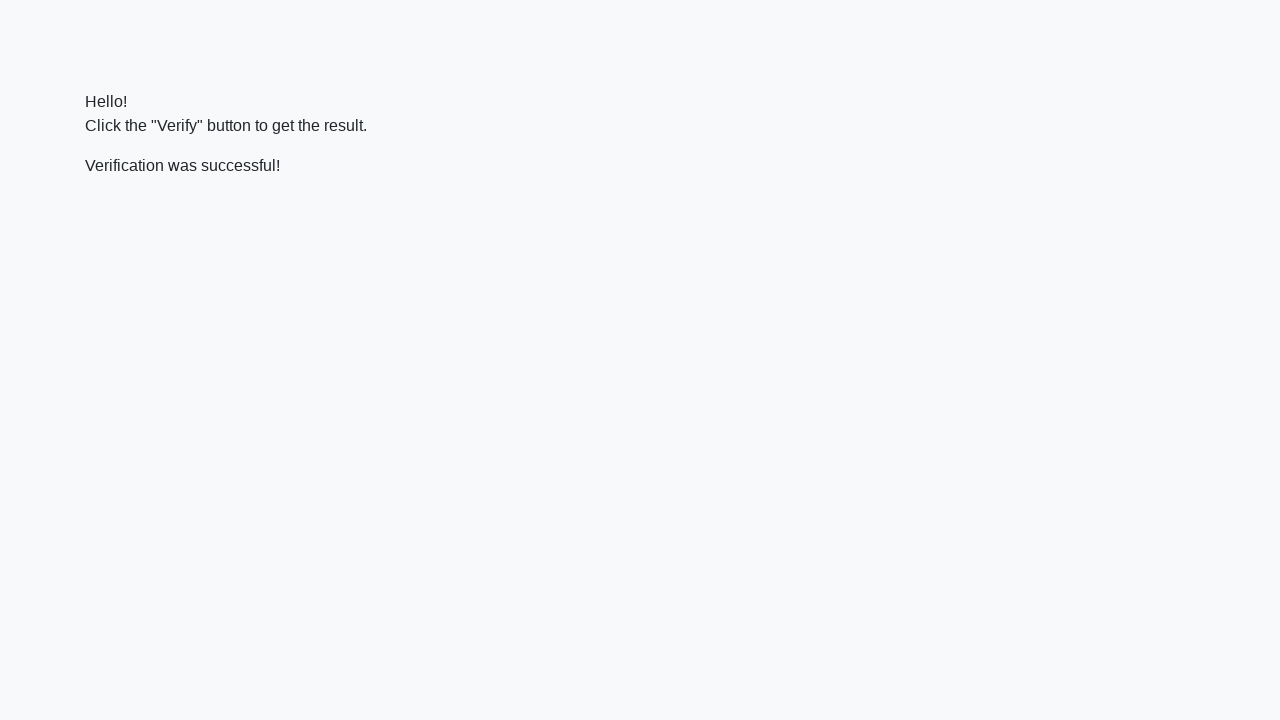

Success message element appeared on the page
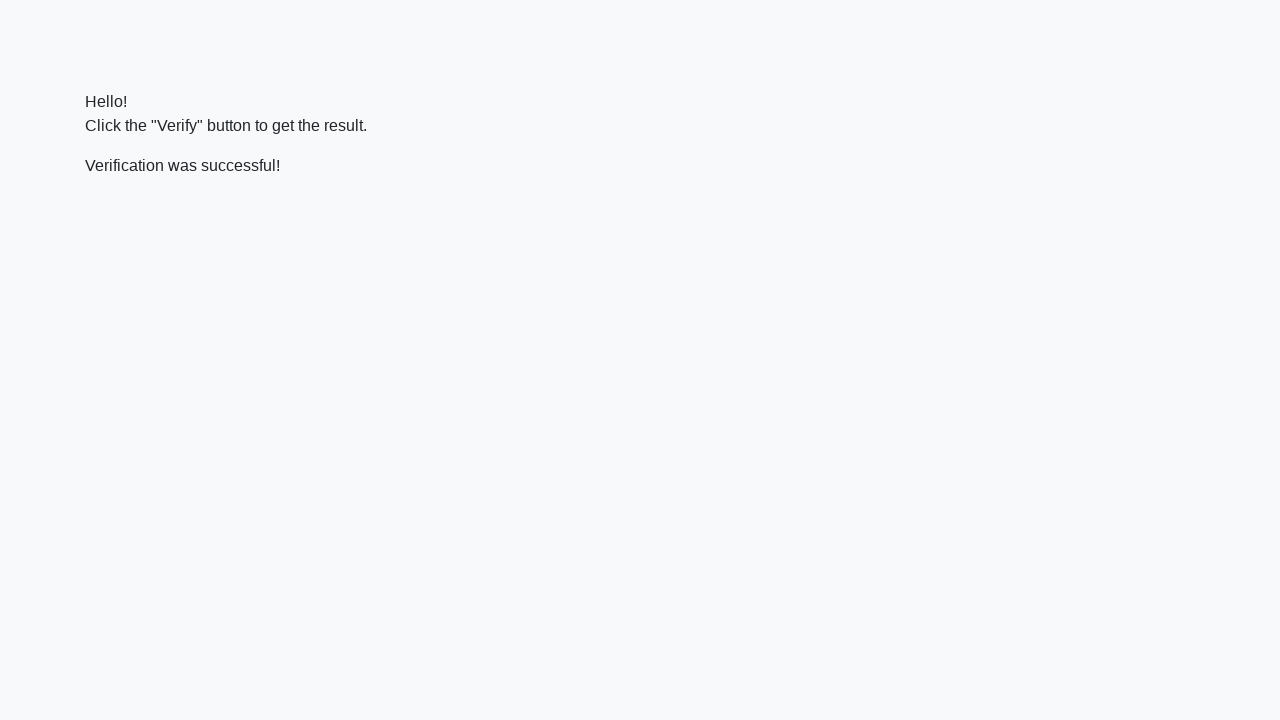

Verified that success message contains 'successful'
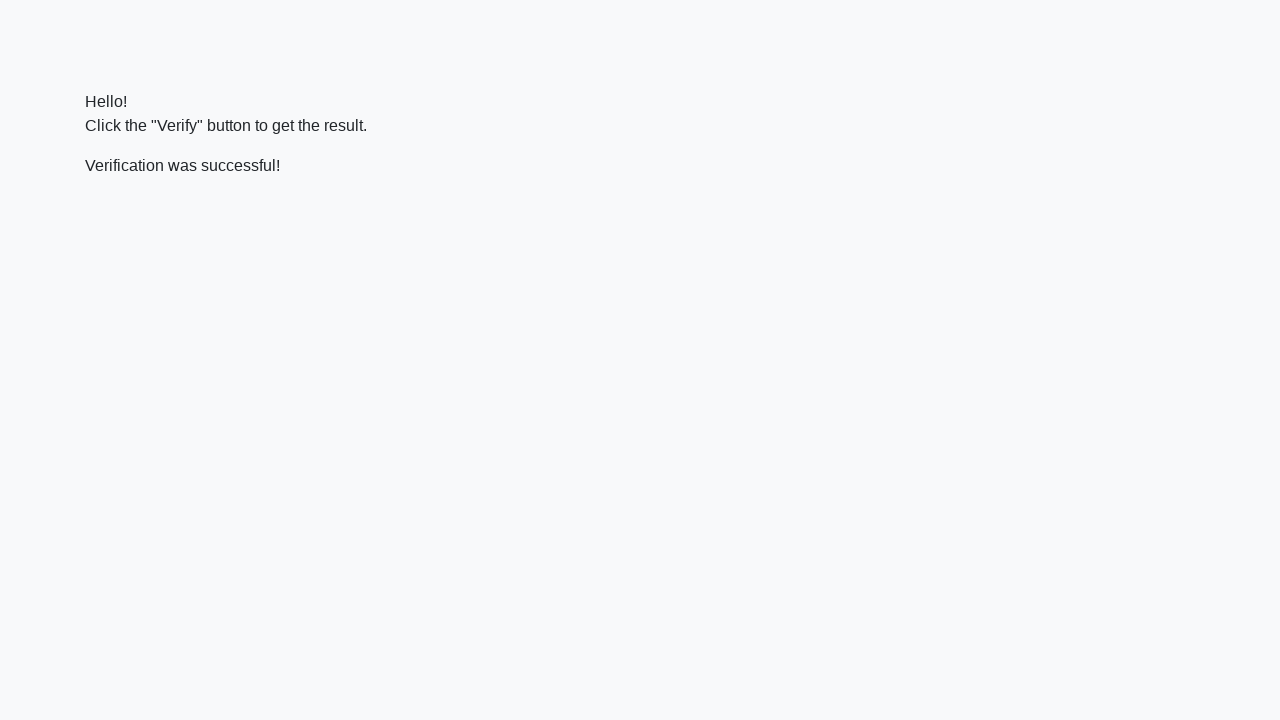

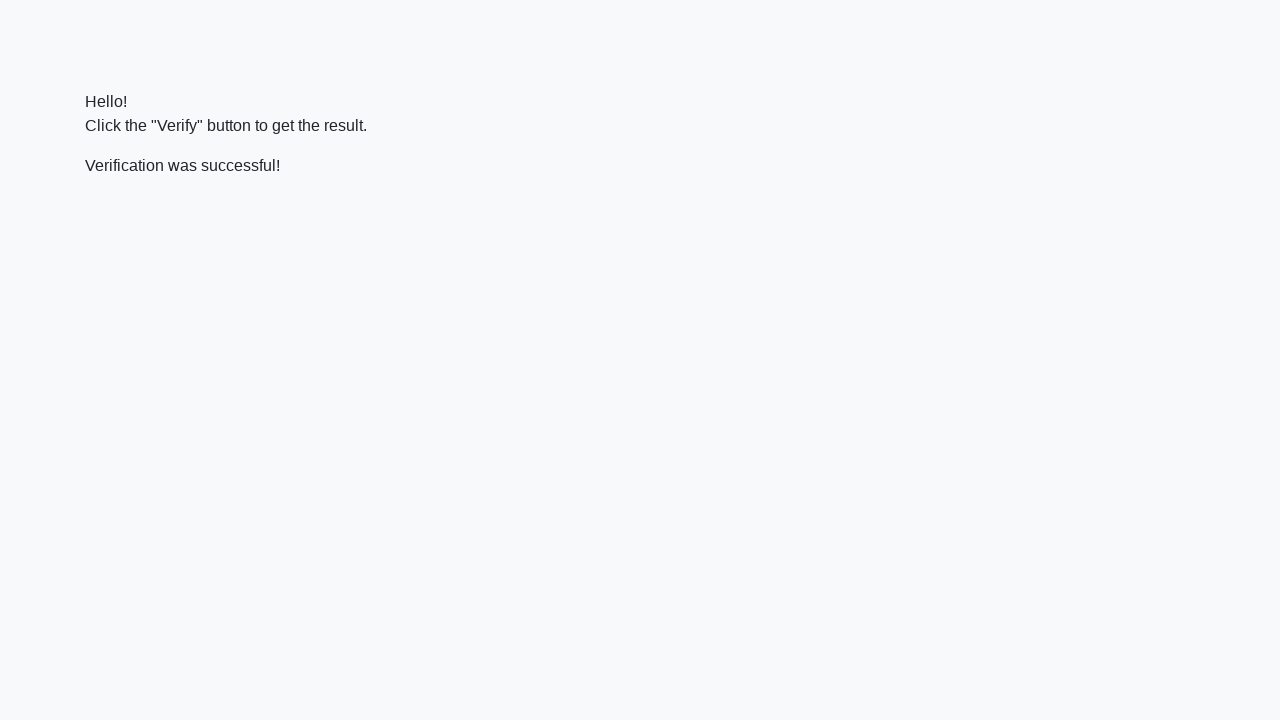